Navigates to The Level Up Solutions website homepage and maximizes the browser window

Starting URL: https://www.thelevelupsolutions.com/

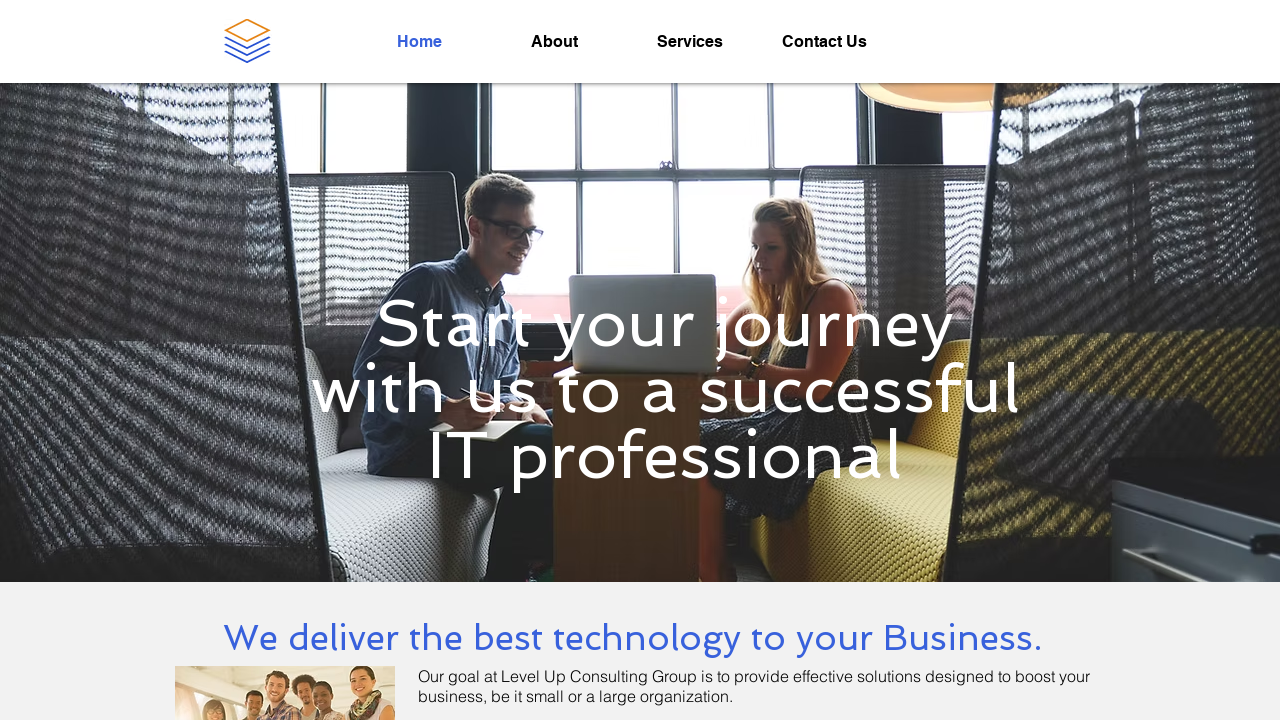

Navigated to The Level Up Solutions website homepage
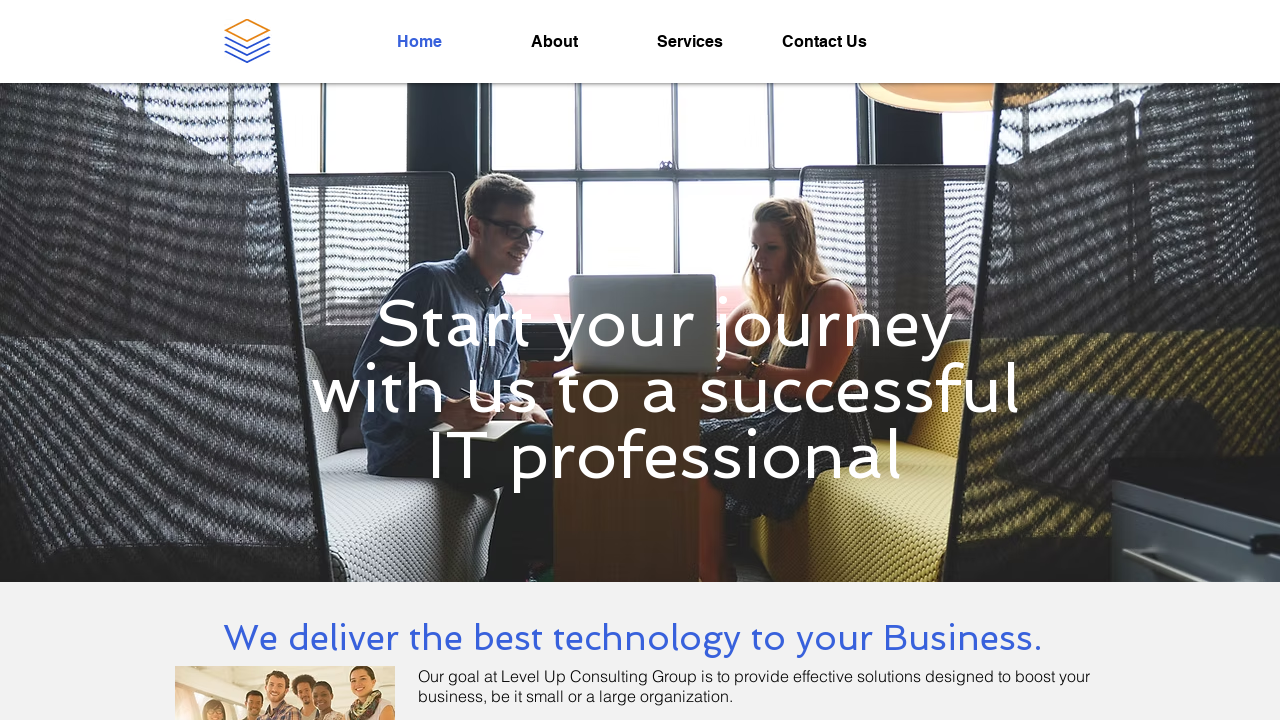

Maximized browser window
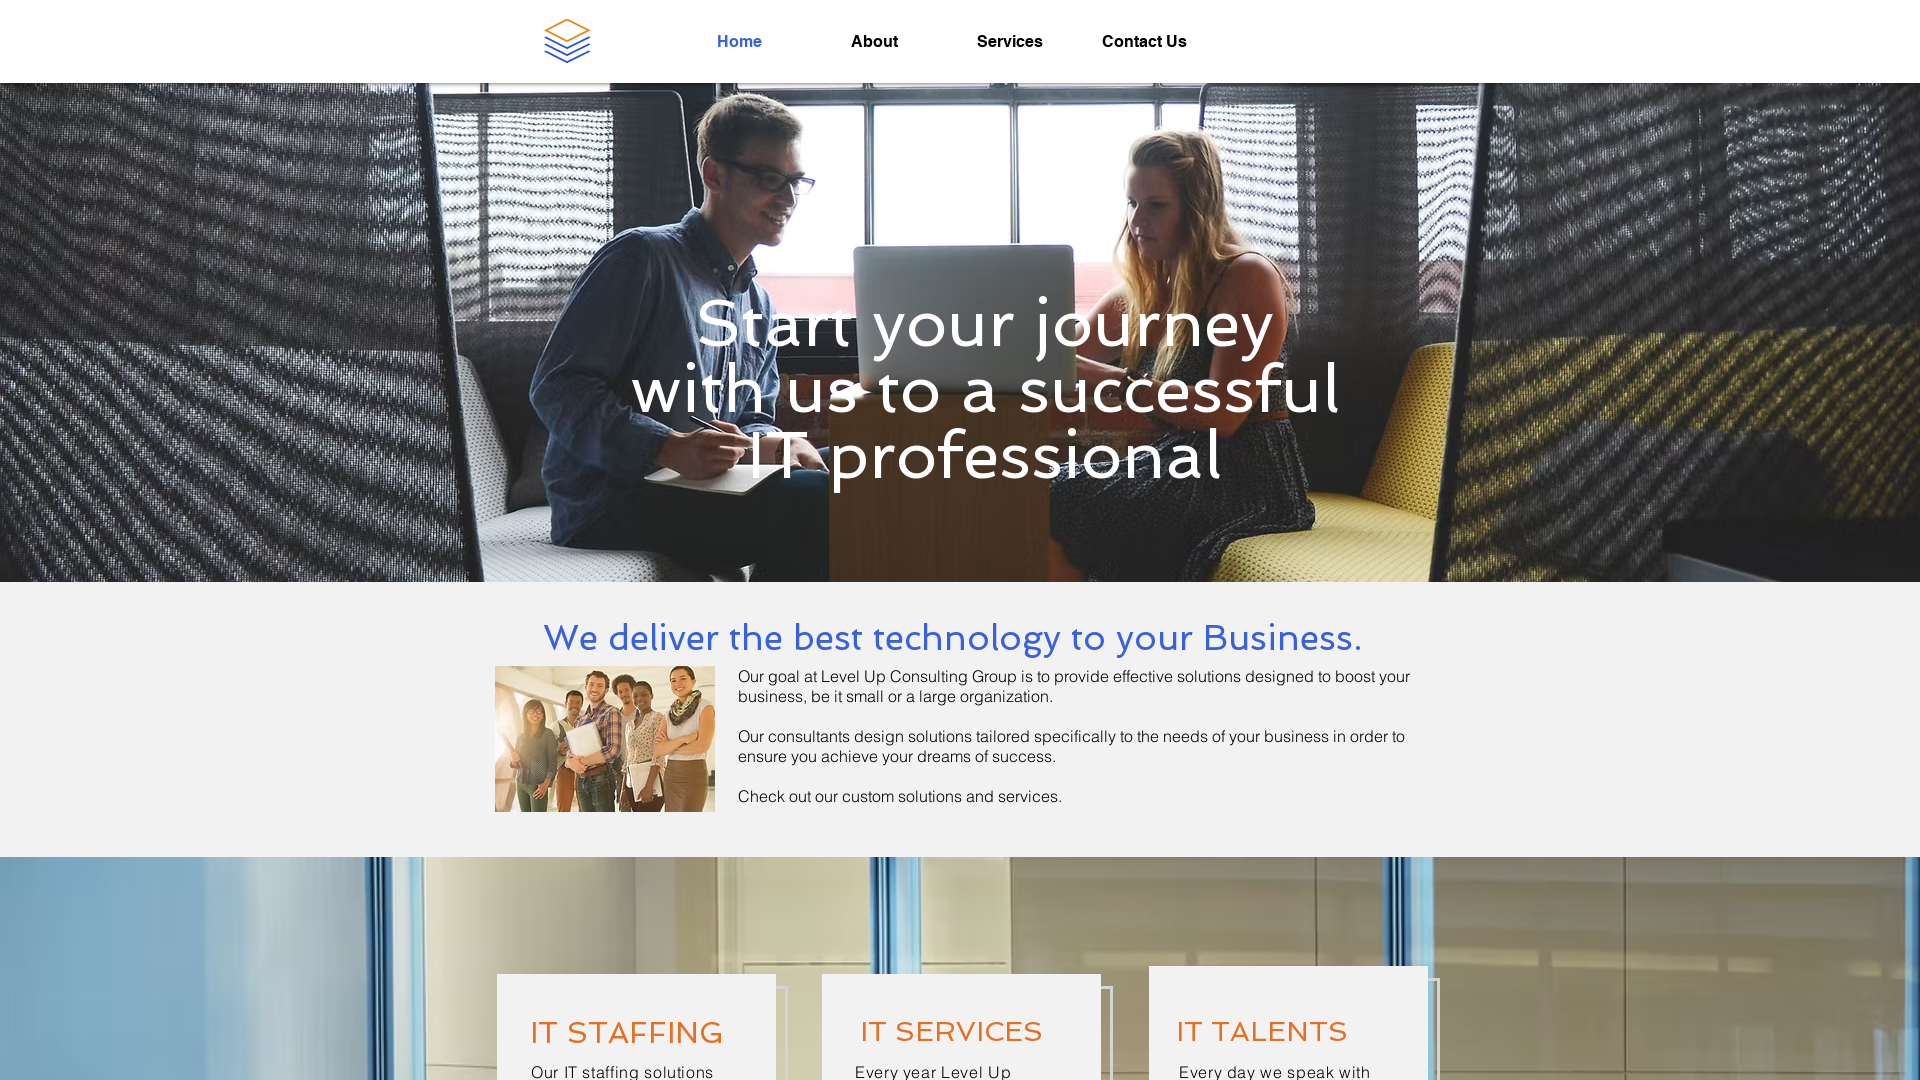

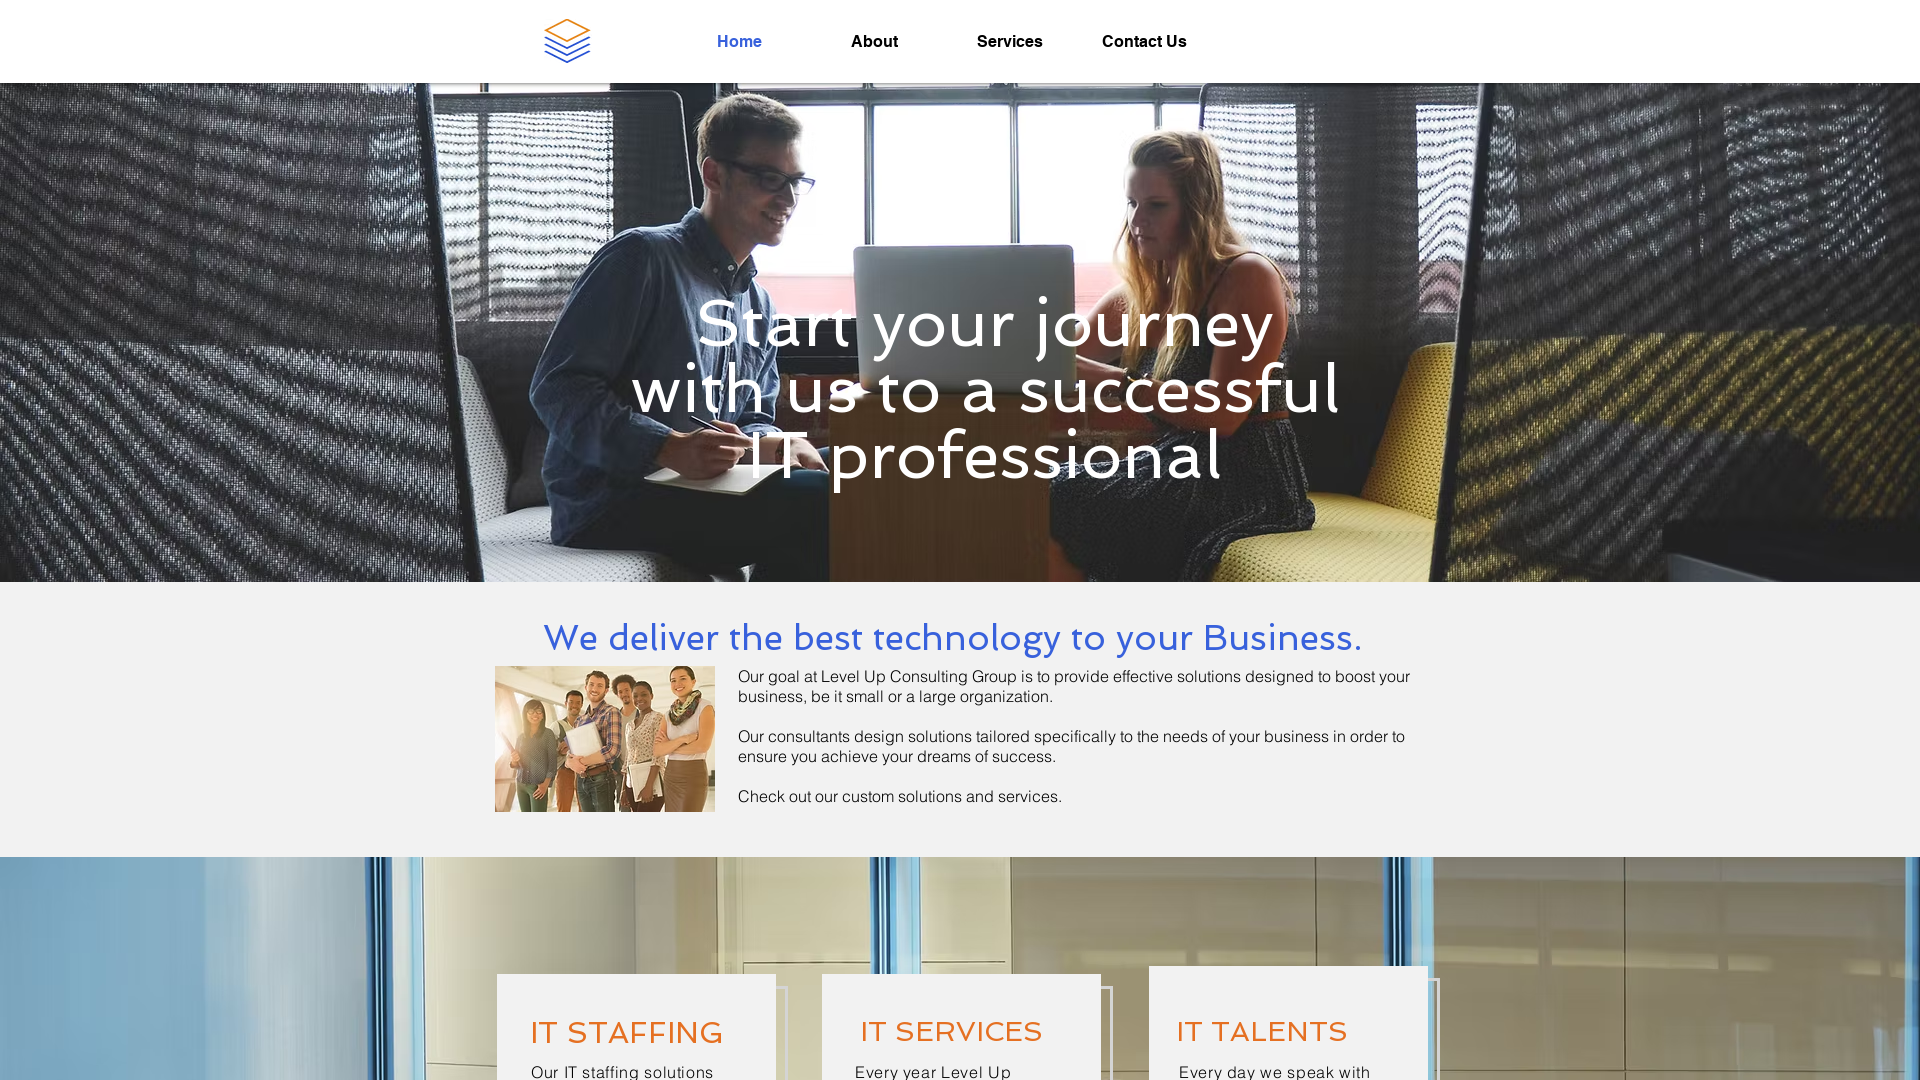